Tests interaction with a button inside an iframe by switching to the frame context and clicking the button

Starting URL: https://softwaretestingpro.github.io/Automation/Intermediate/I-2.12-Frame.html

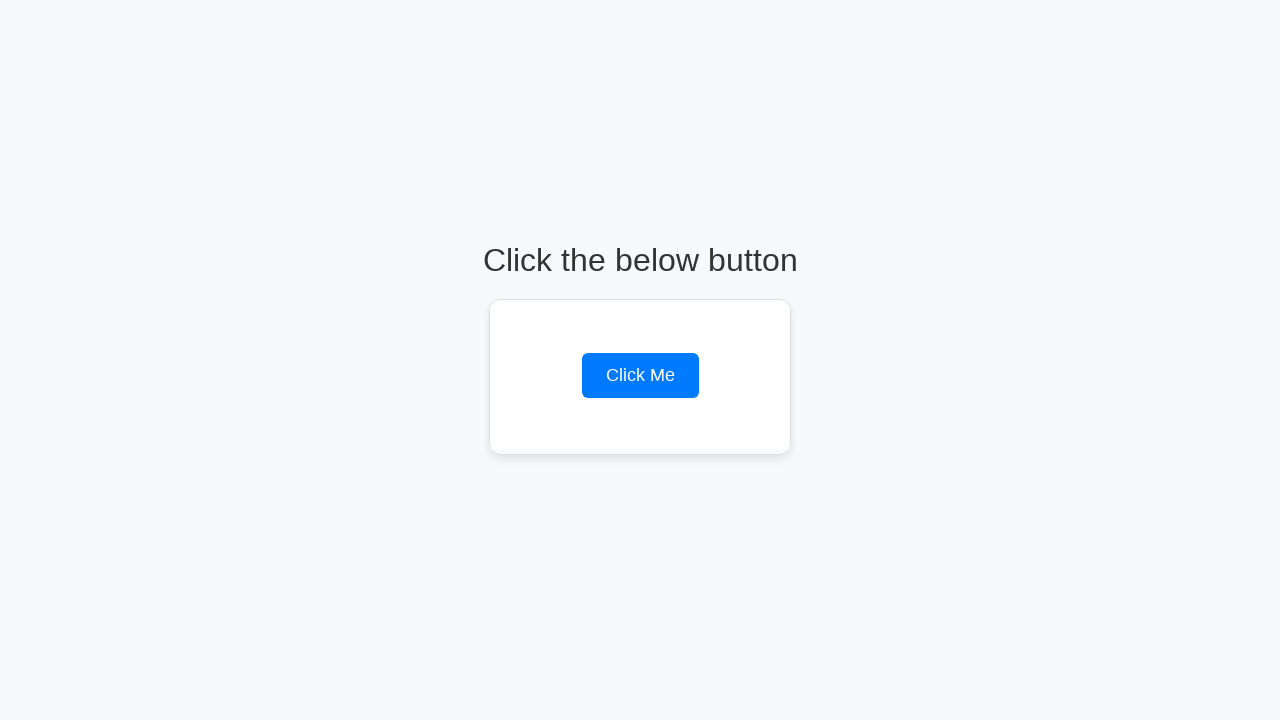

Switched to iframe with name 'button-frame'
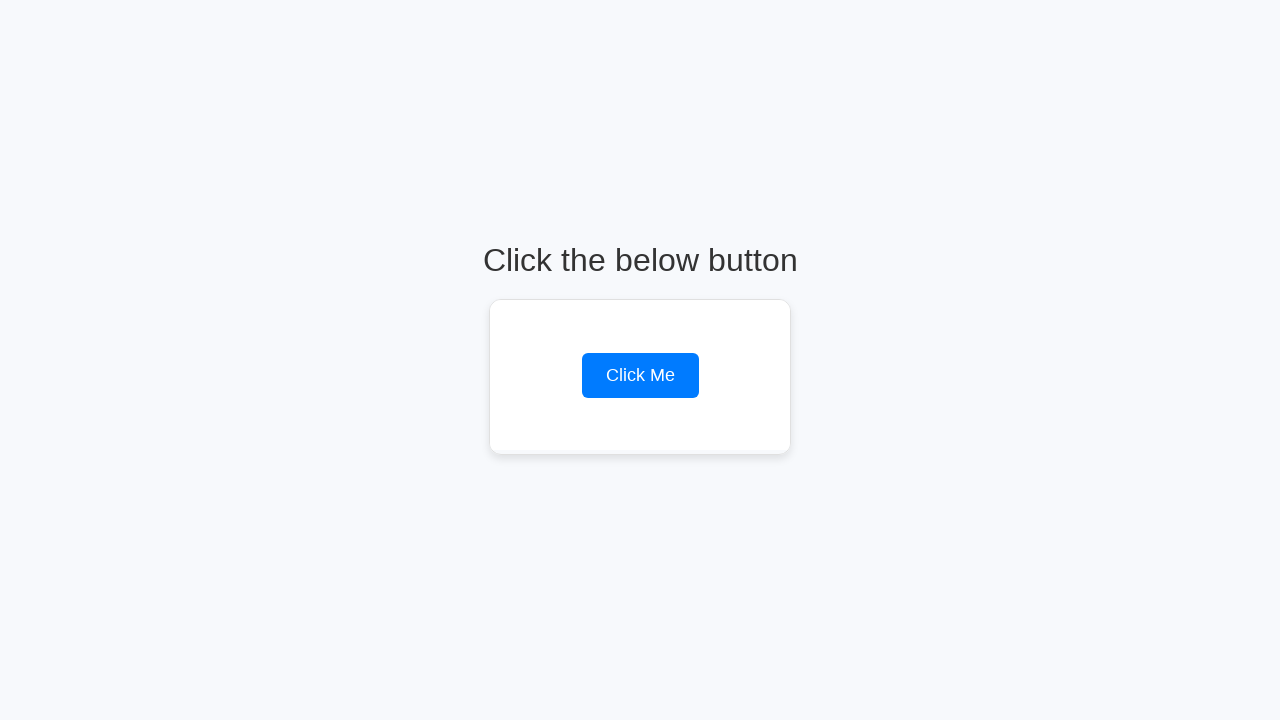

Clicked button inside the iframe at (640, 374) on button.button
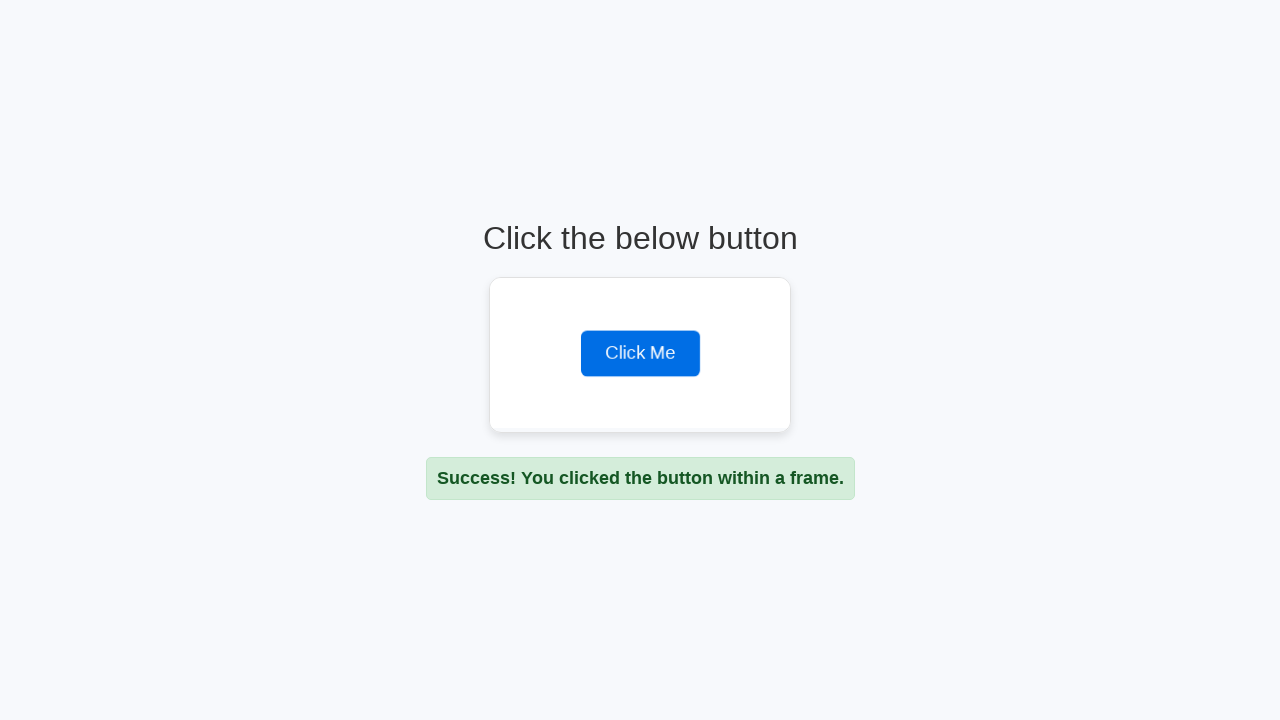

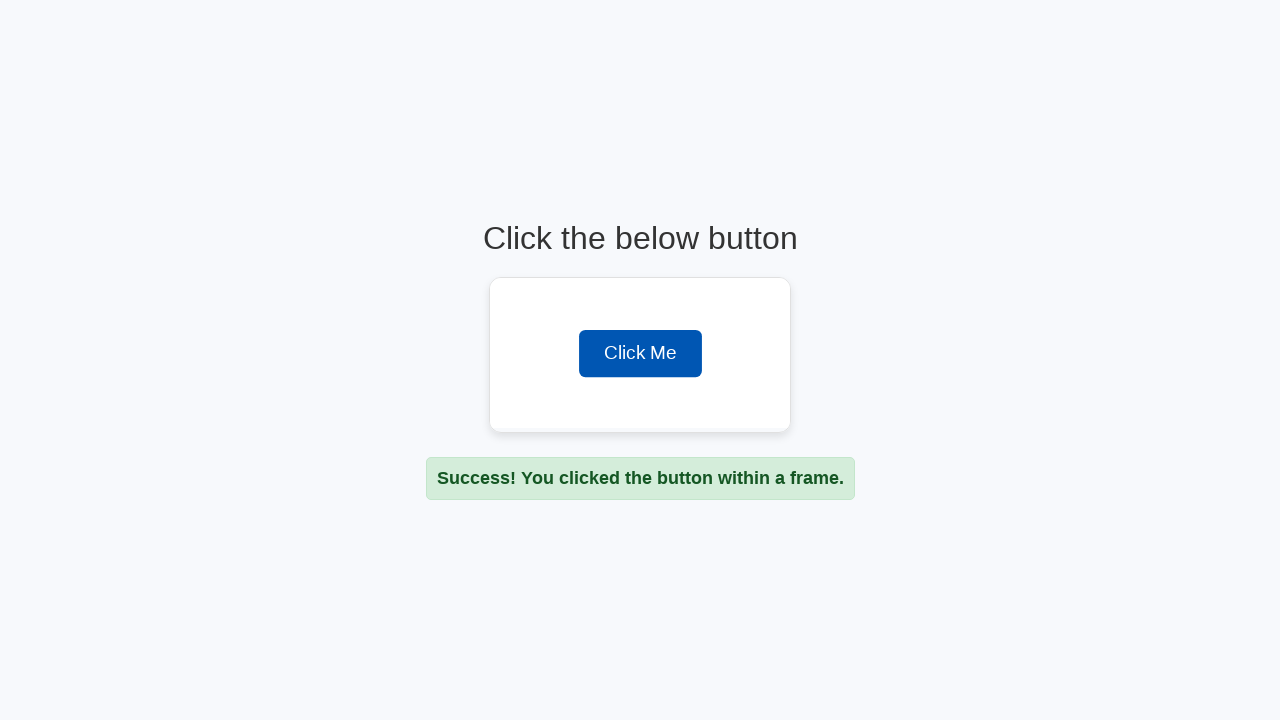